Tests that clicking the Due column header sorts the numeric values in ascending order by clicking the header and verifying the column data is sorted.

Starting URL: http://the-internet.herokuapp.com/tables

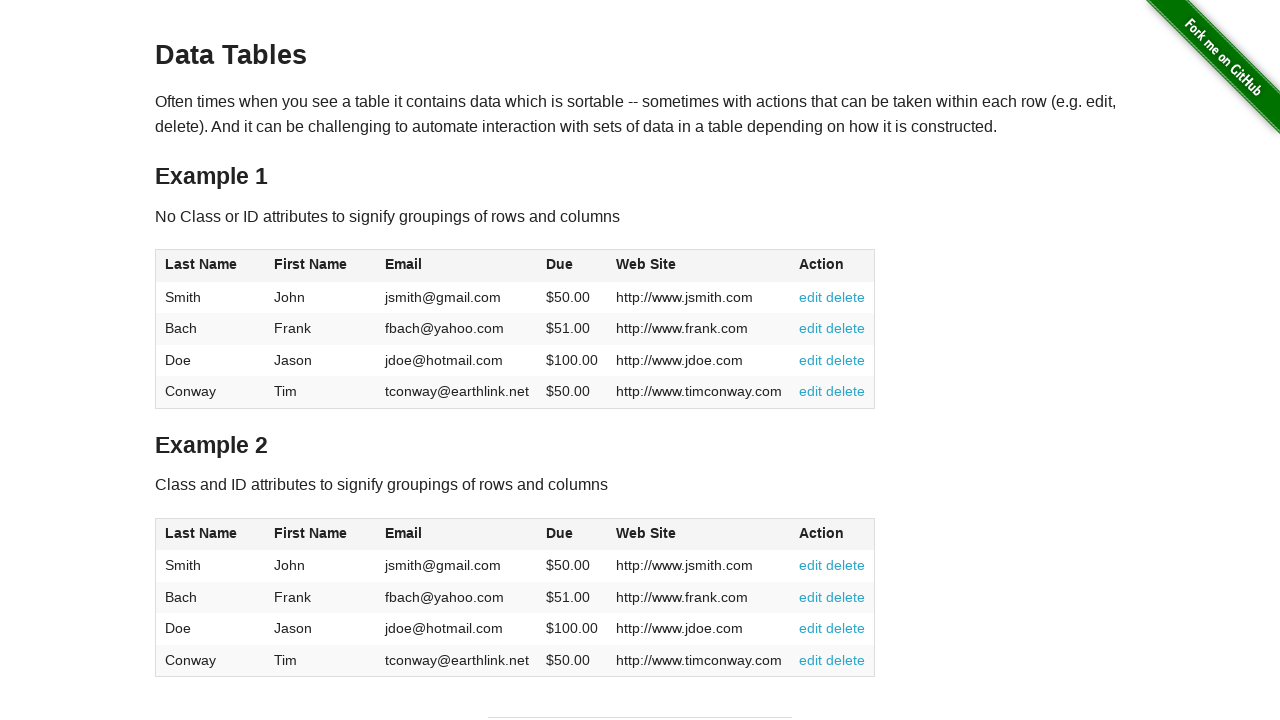

Clicked the Due column header to sort in ascending order at (572, 266) on #table1 thead tr th:nth-of-type(4)
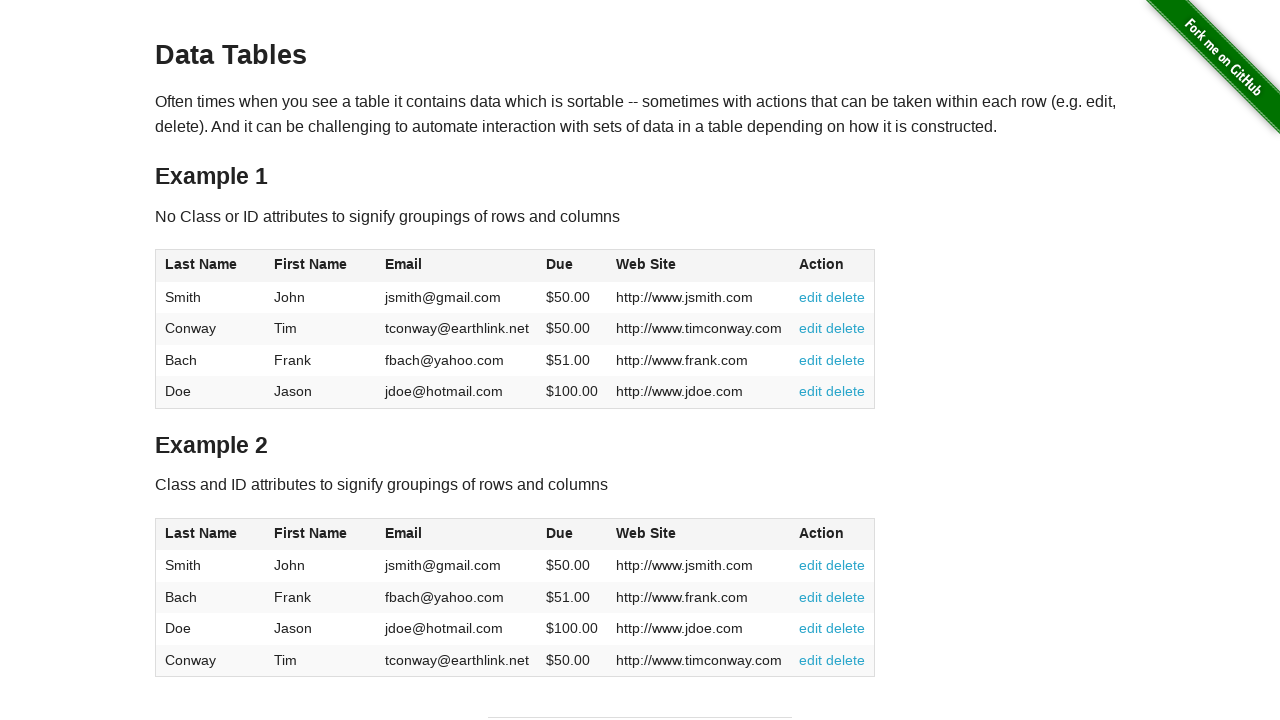

Verified Due column cells are present in the table
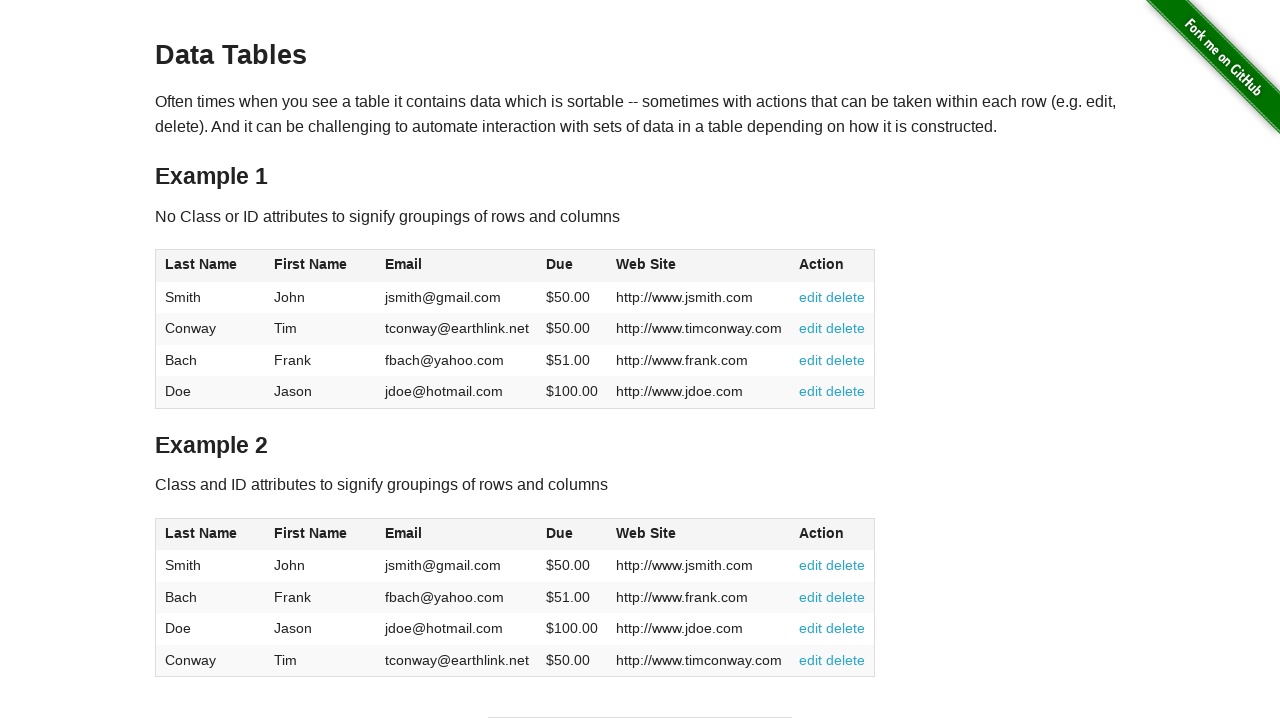

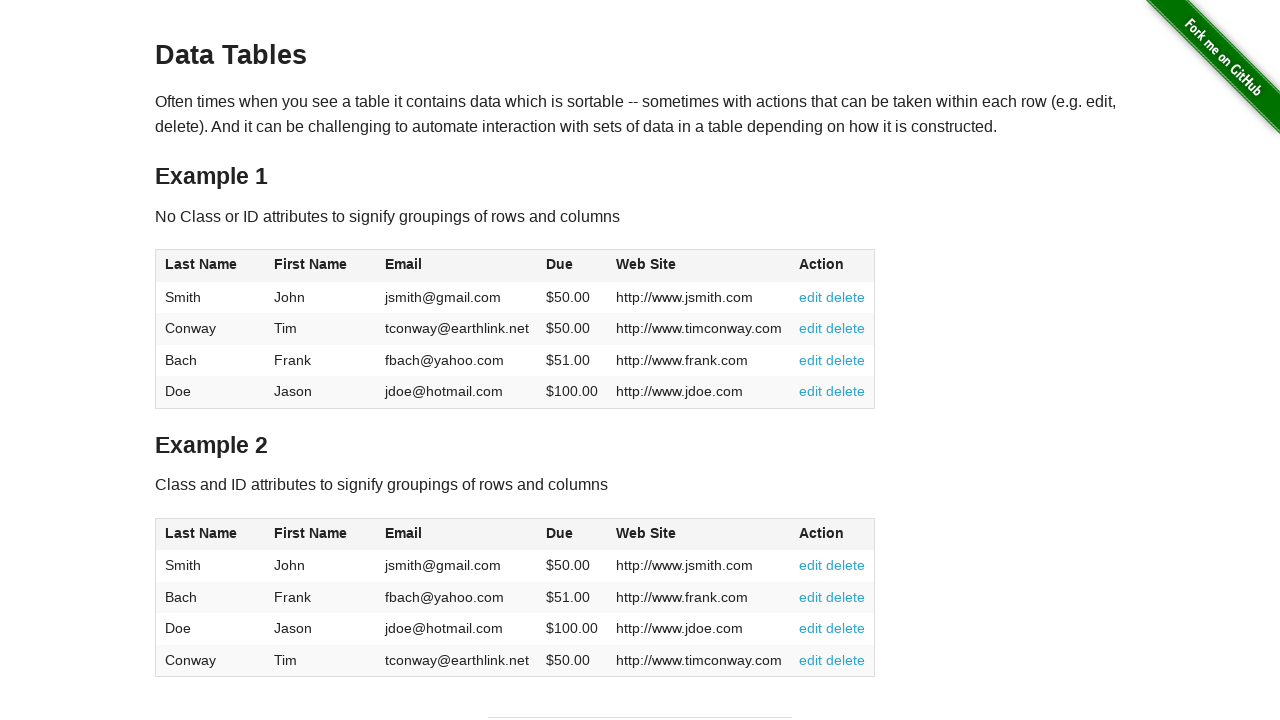